Tests that a todo item is removed when edited to an empty string

Starting URL: https://demo.playwright.dev/todomvc

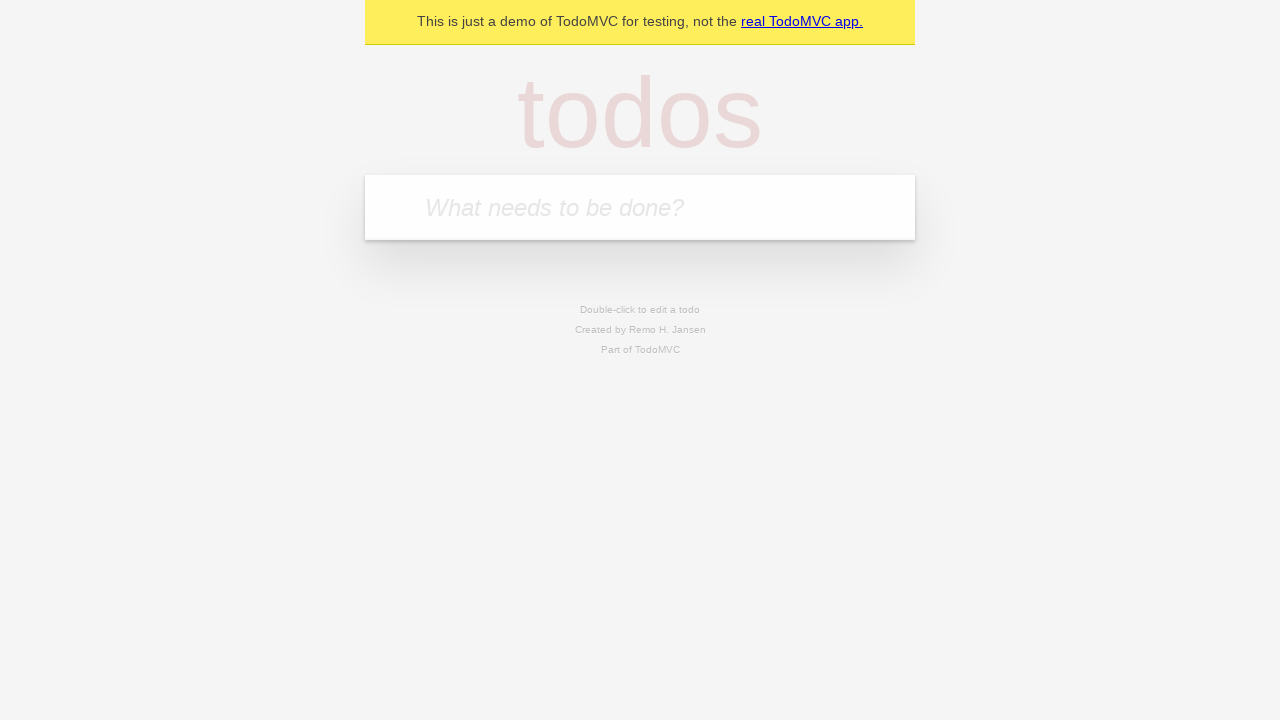

Filled new todo input with 'buy some cheese' on internal:attr=[placeholder="What needs to be done?"i]
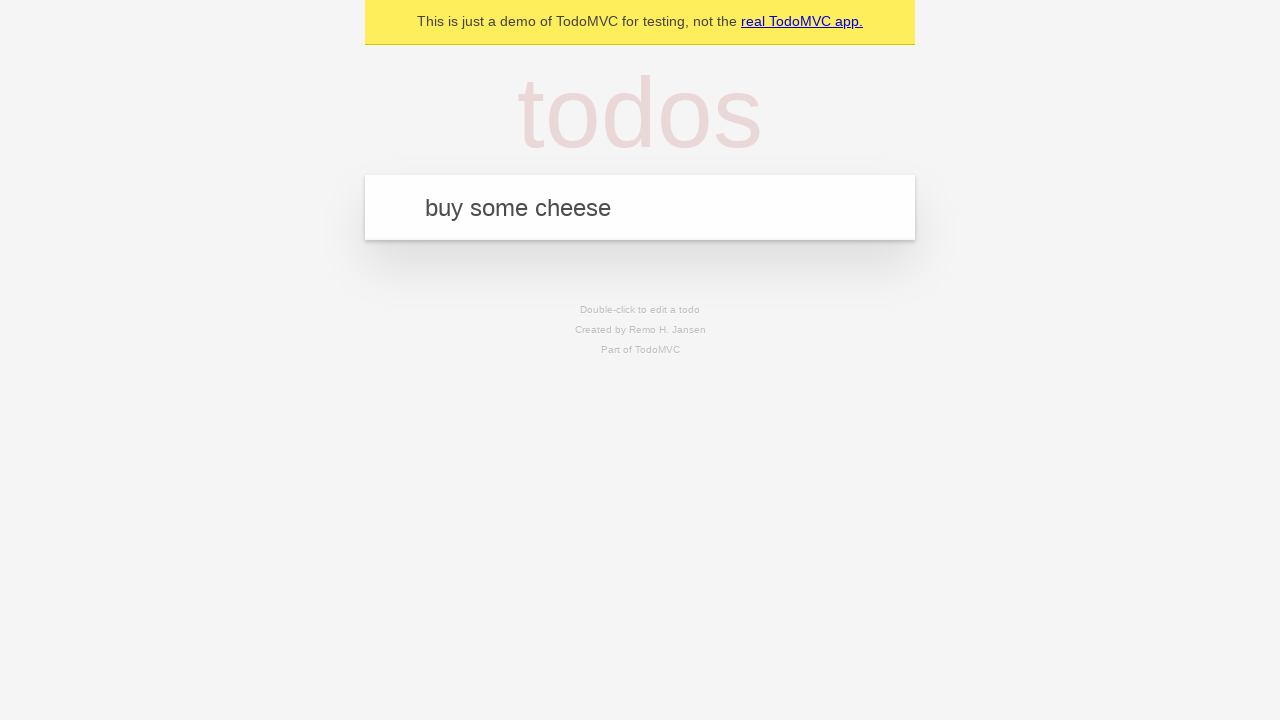

Pressed Enter to create first todo item on internal:attr=[placeholder="What needs to be done?"i]
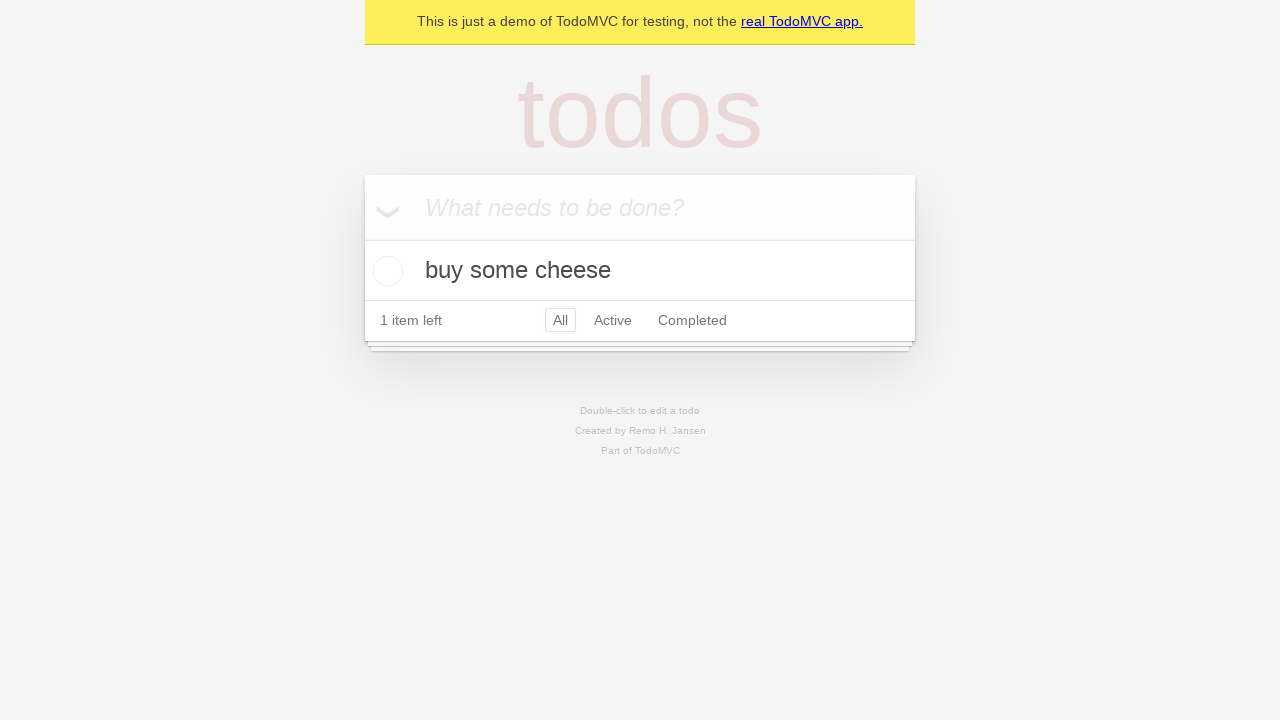

Filled new todo input with 'feed the cat' on internal:attr=[placeholder="What needs to be done?"i]
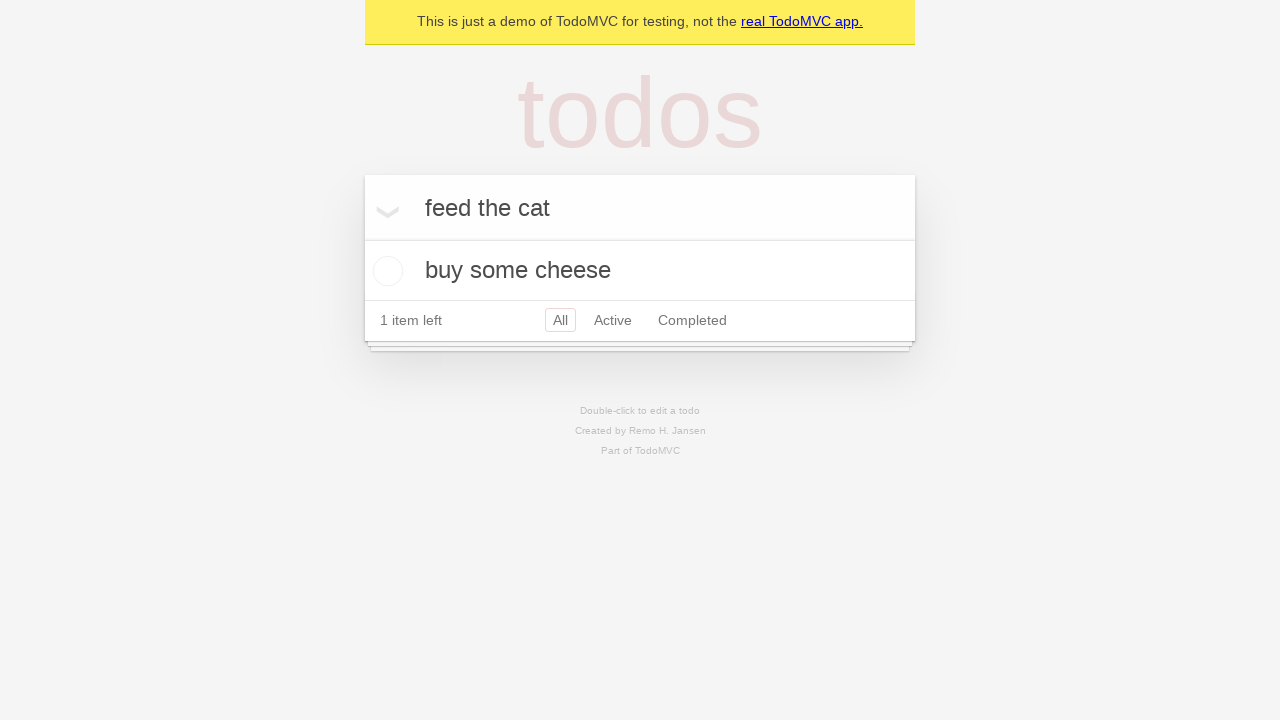

Pressed Enter to create second todo item on internal:attr=[placeholder="What needs to be done?"i]
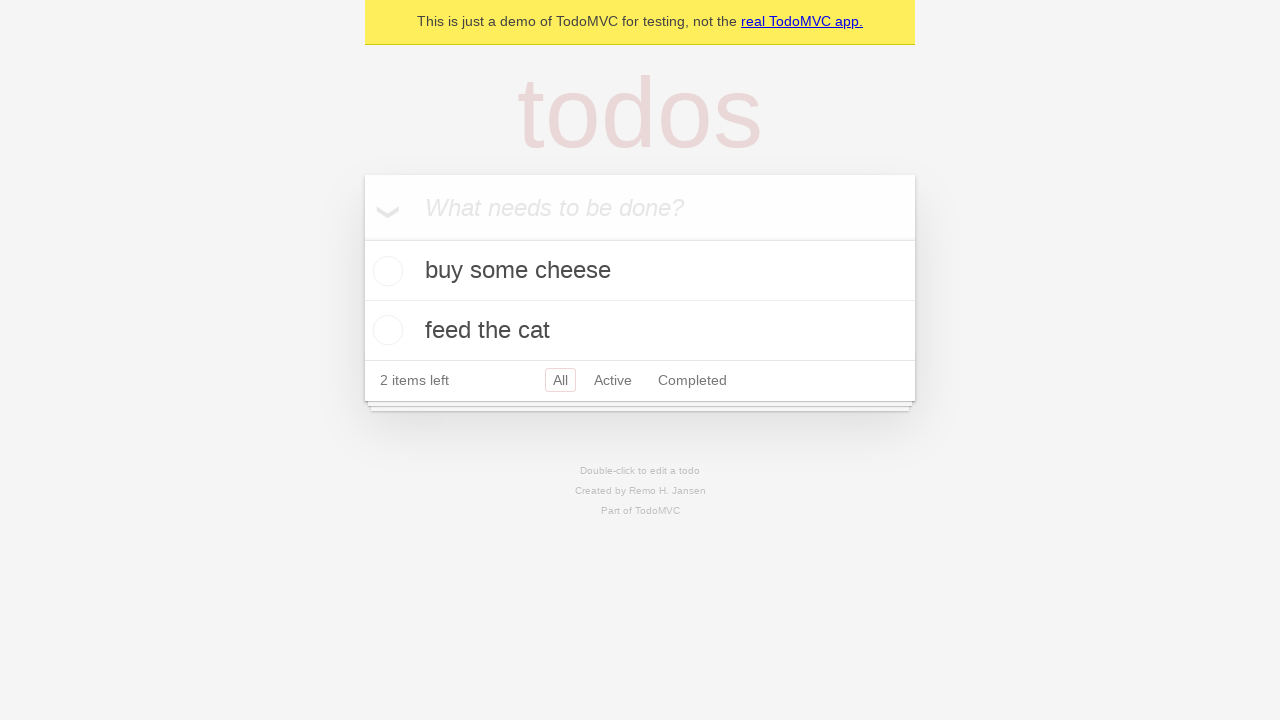

Filled new todo input with 'book a doctors appointment' on internal:attr=[placeholder="What needs to be done?"i]
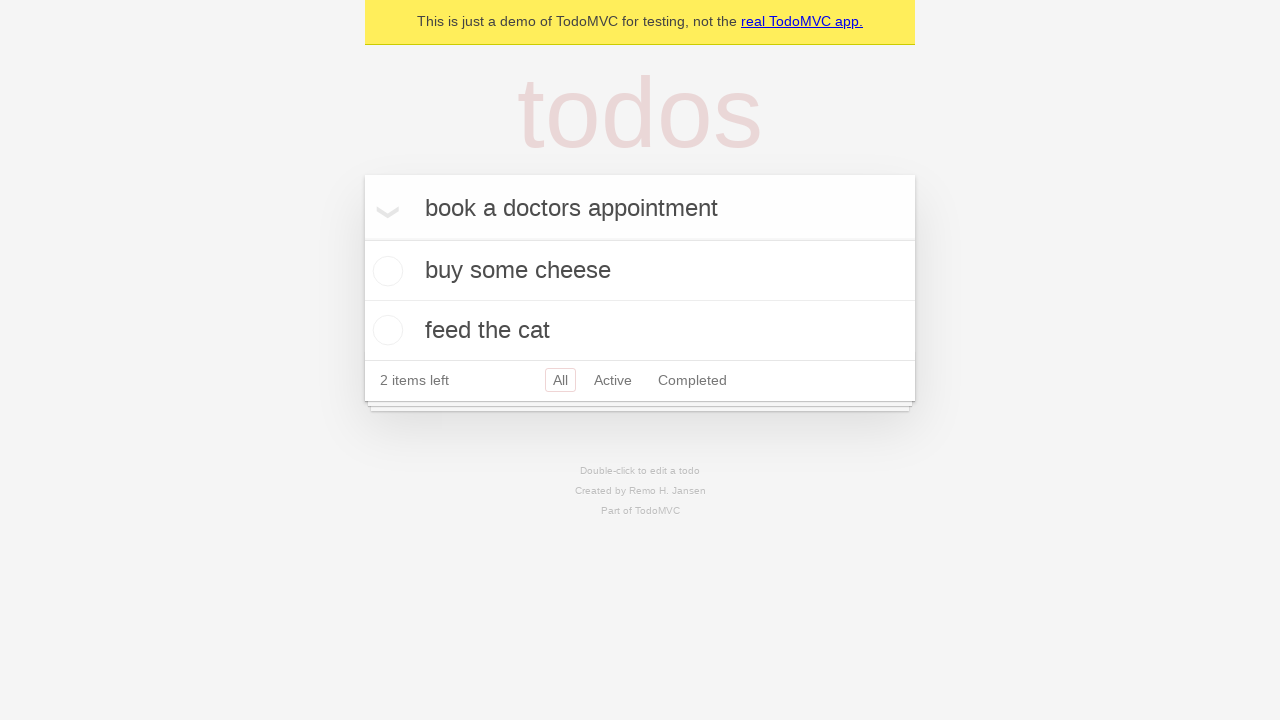

Pressed Enter to create third todo item on internal:attr=[placeholder="What needs to be done?"i]
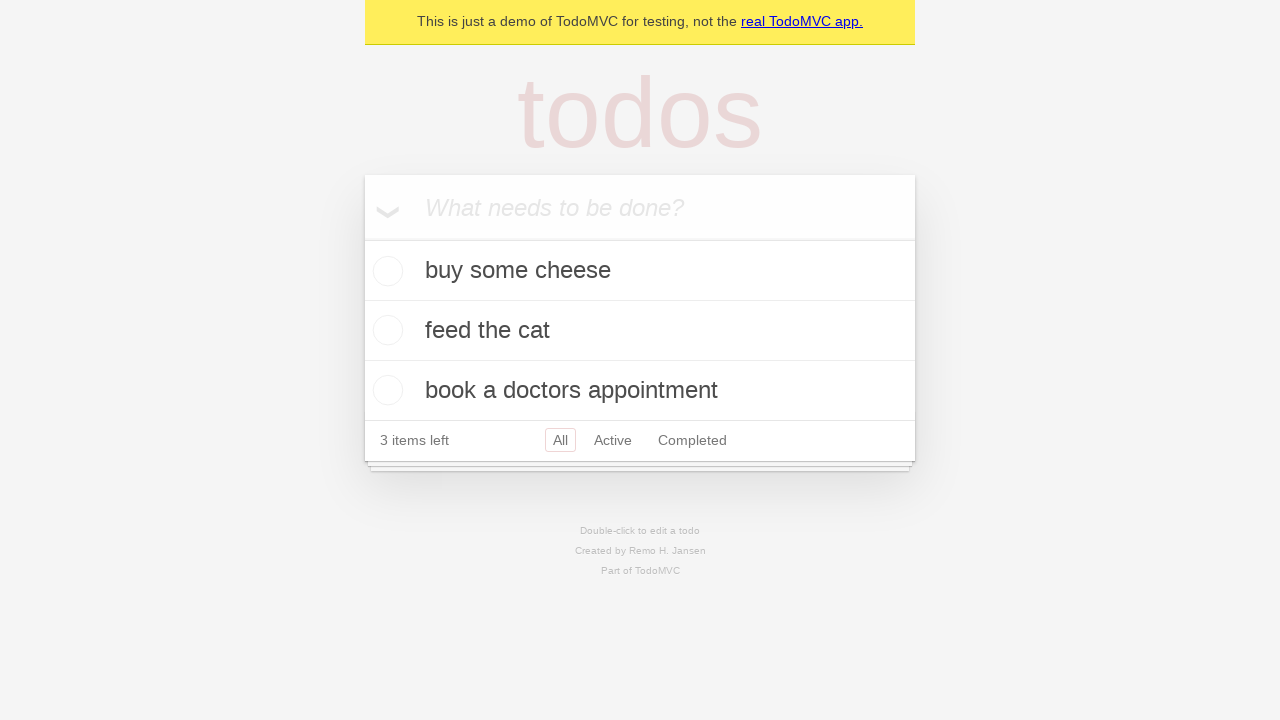

Waited for todo items to be visible
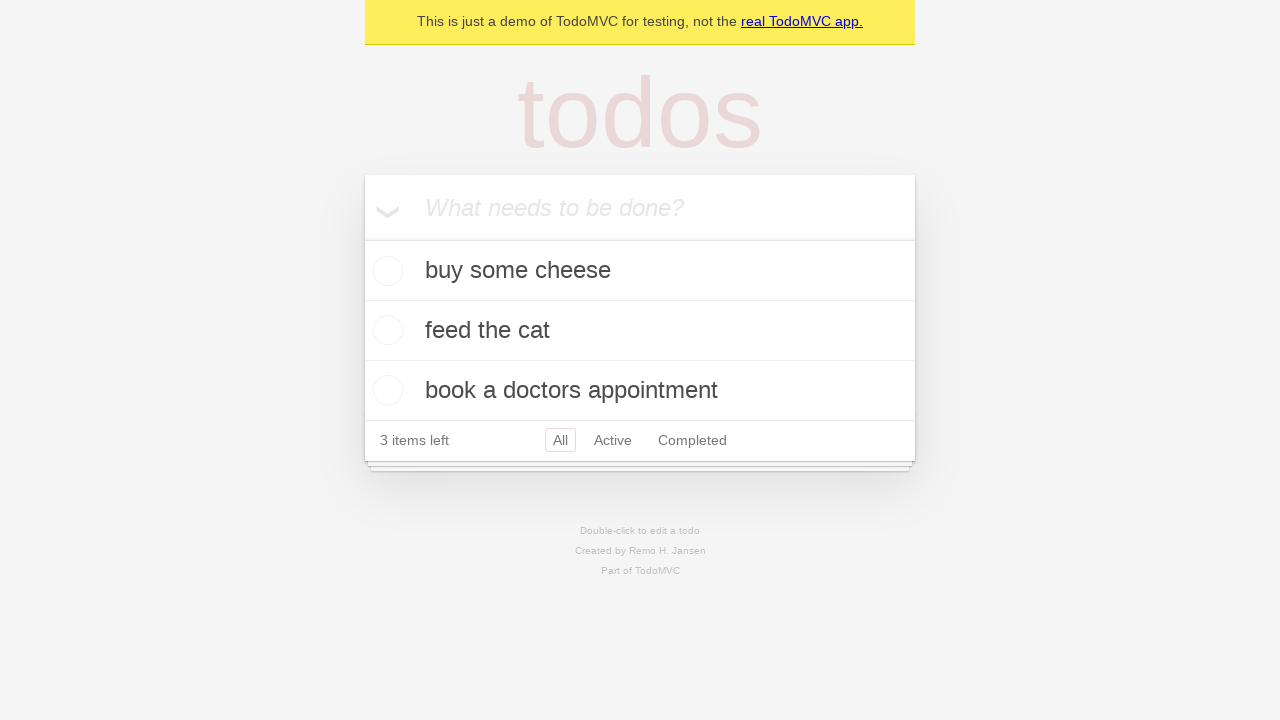

Double-clicked second todo item to enter edit mode at (640, 331) on internal:testid=[data-testid="todo-item"s] >> nth=1
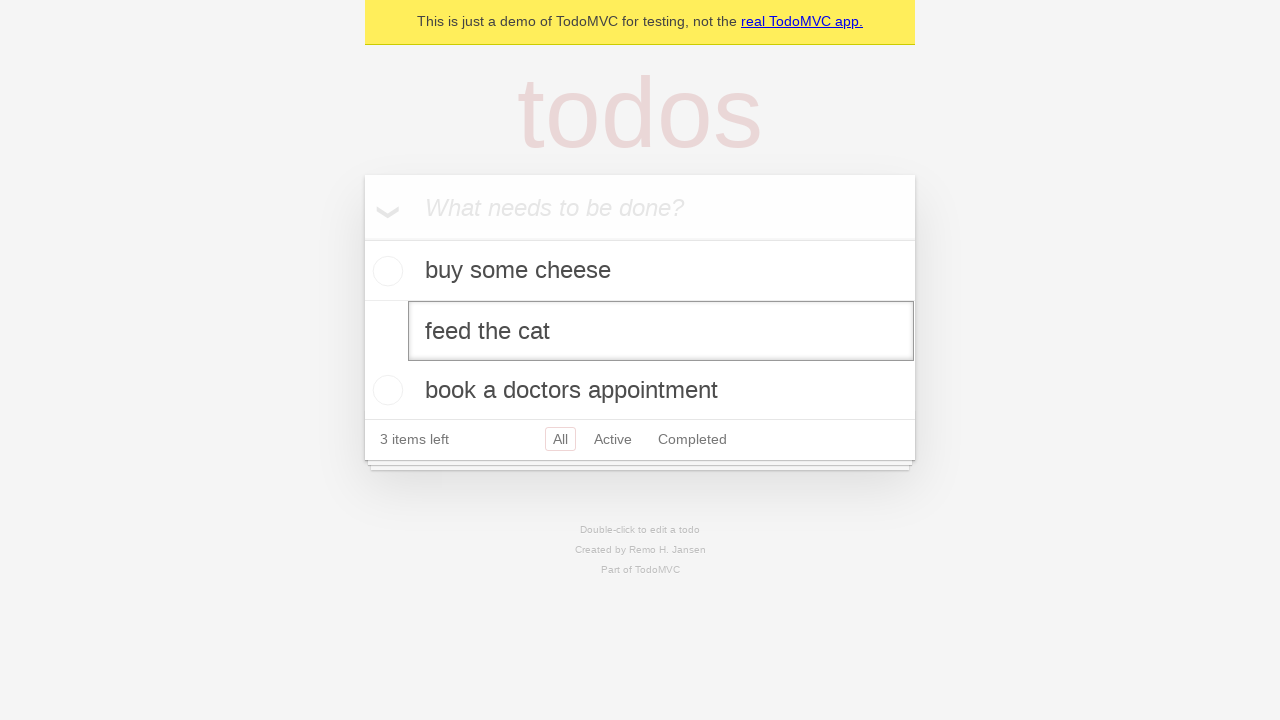

Cleared the edit input field to empty string on internal:testid=[data-testid="todo-item"s] >> nth=1 >> internal:role=textbox[nam
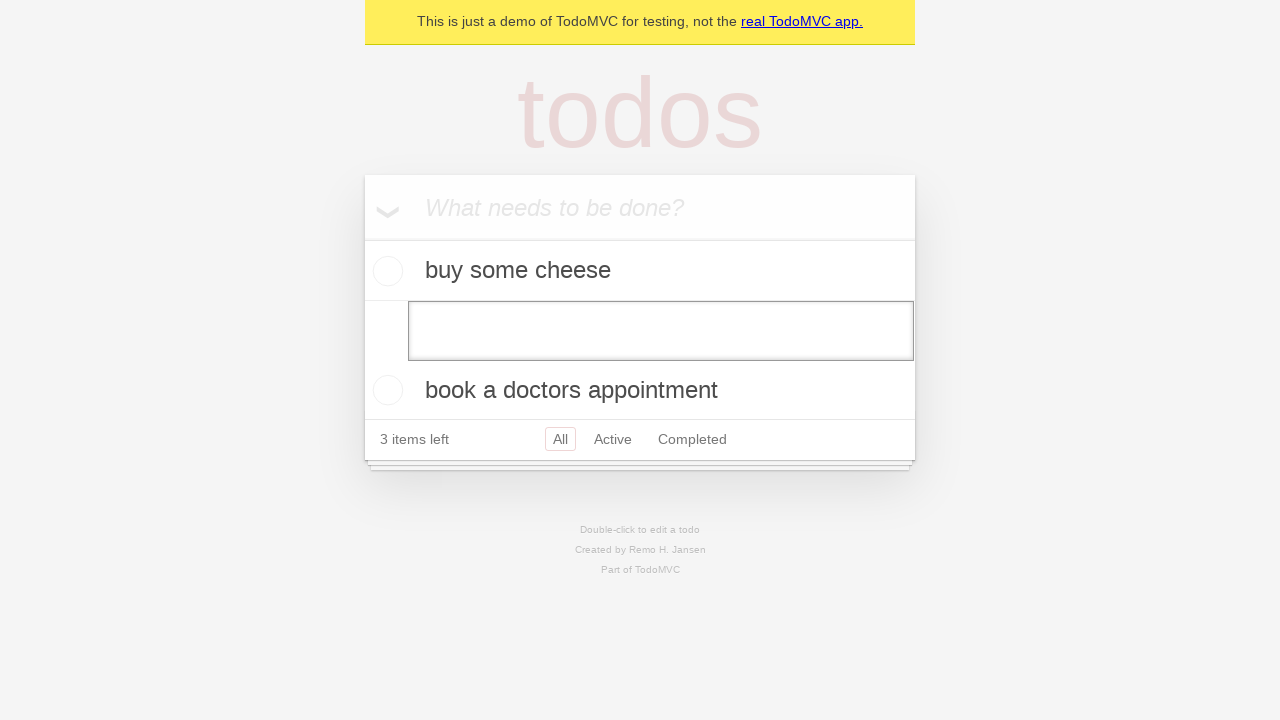

Pressed Enter to submit empty text, removing the todo item on internal:testid=[data-testid="todo-item"s] >> nth=1 >> internal:role=textbox[nam
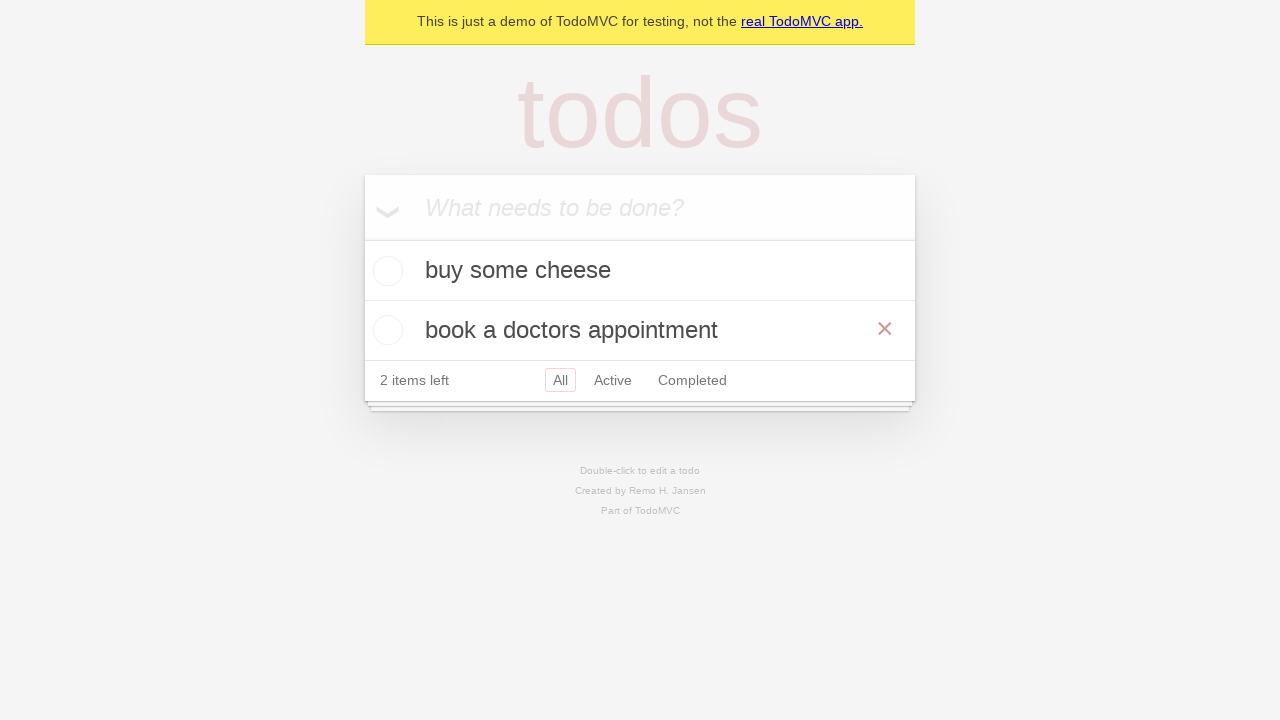

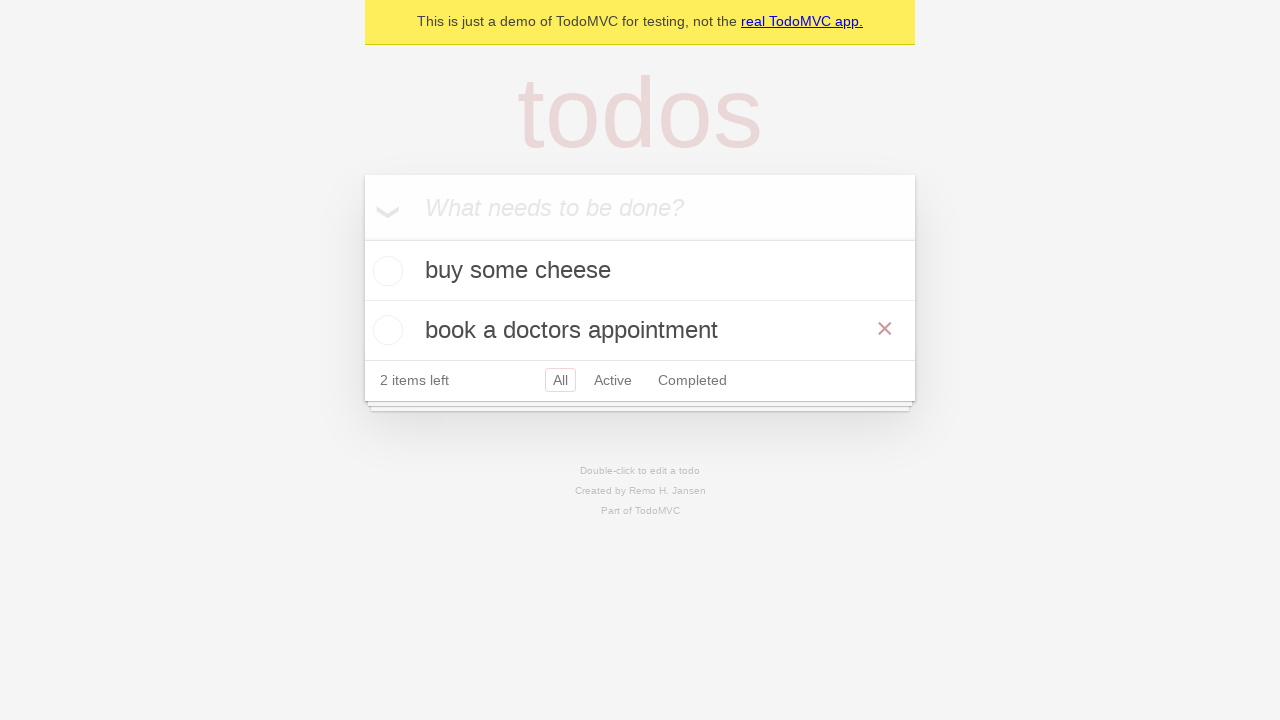